Performs a click-and-hold, move to target, and release action for drag and drop

Starting URL: https://crossbrowsertesting.github.io/drag-and-drop

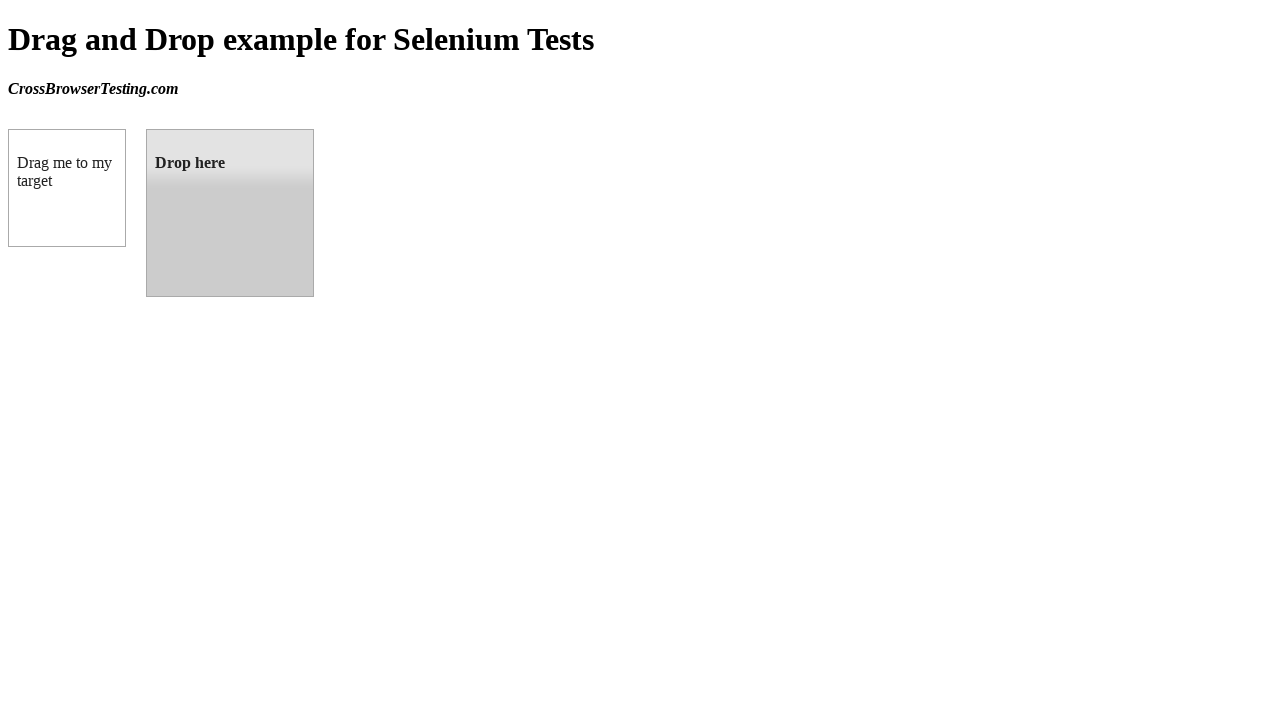

Located draggable source element
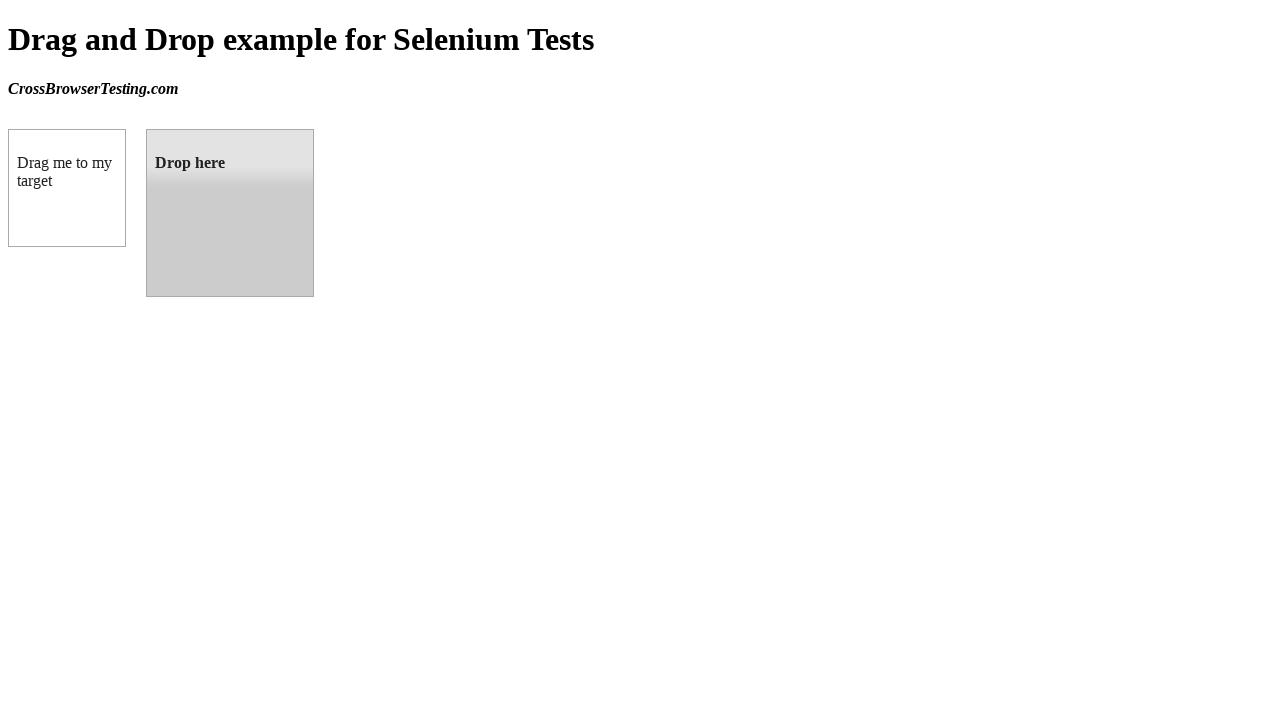

Located droppable target element
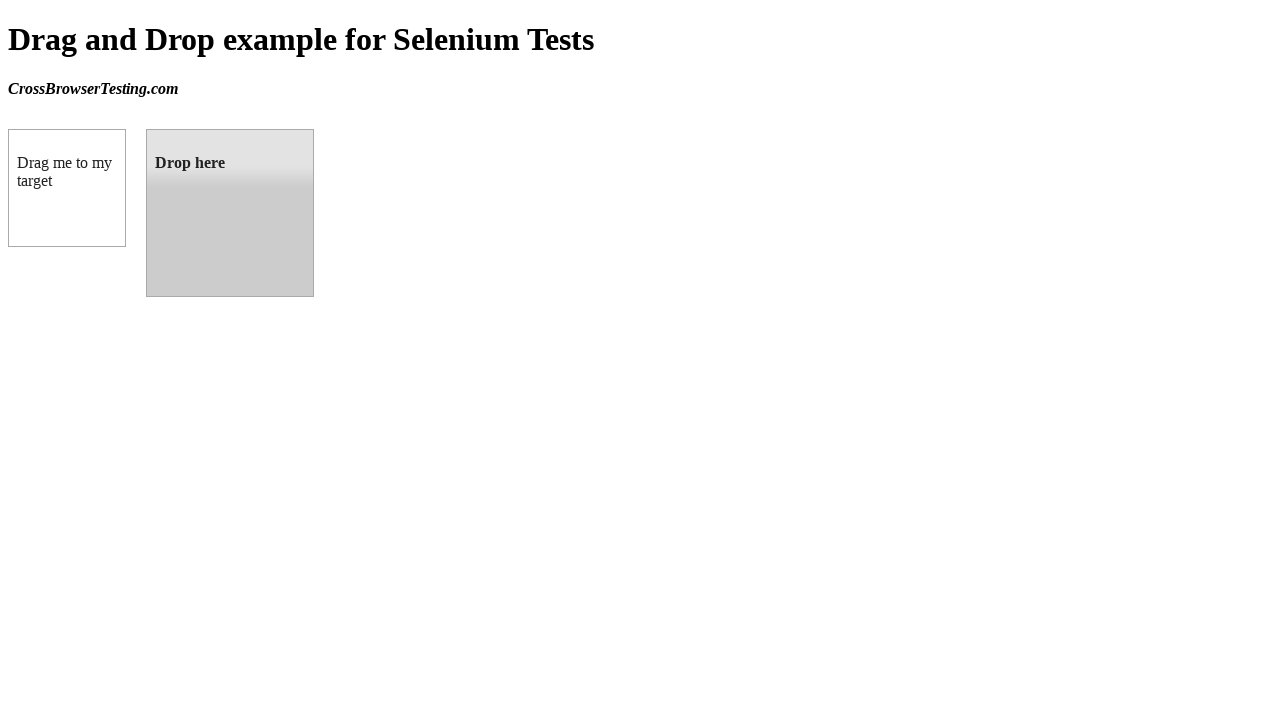

Retrieved bounding box of source element
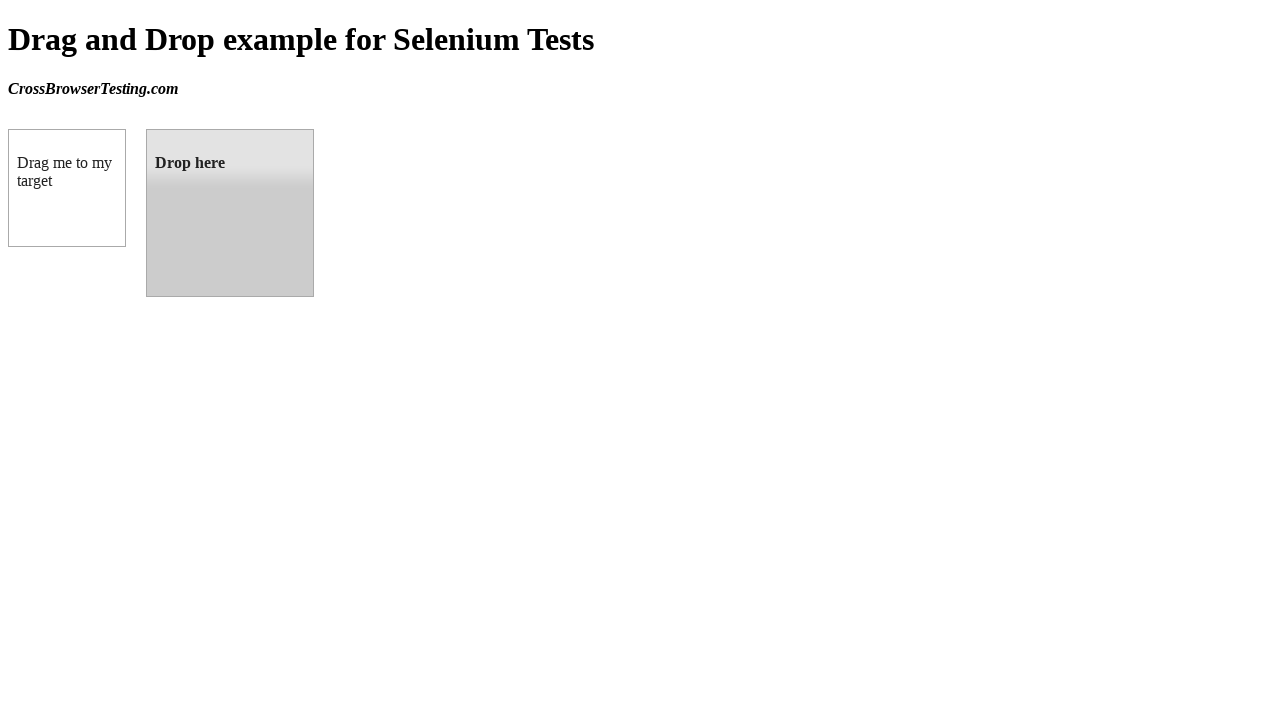

Retrieved bounding box of target element
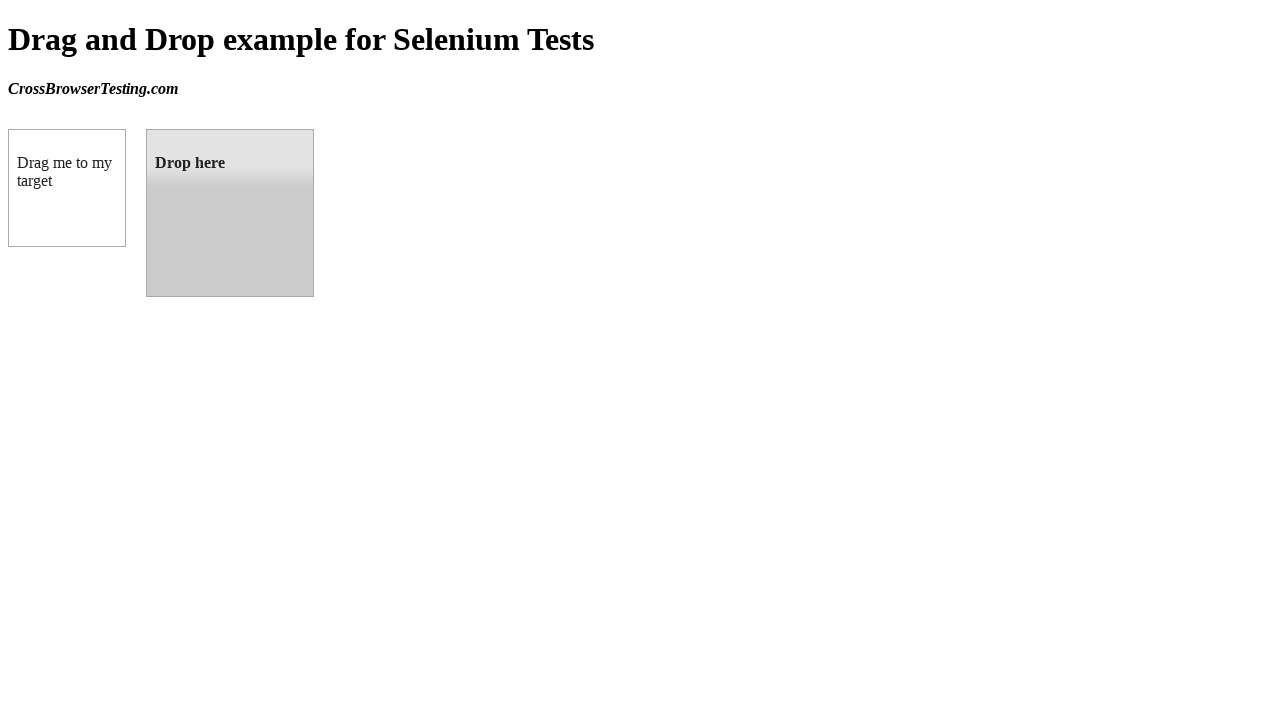

Moved mouse to center of source element at (67, 188)
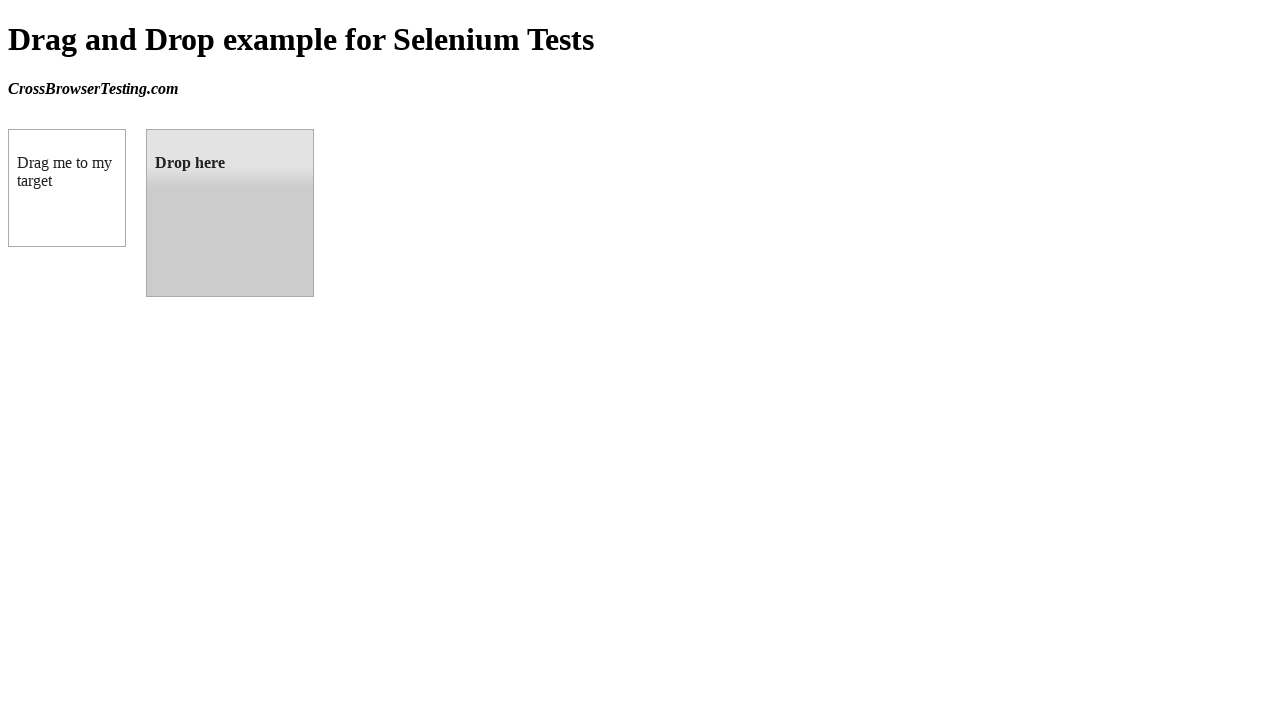

Pressed mouse button down on source element at (67, 188)
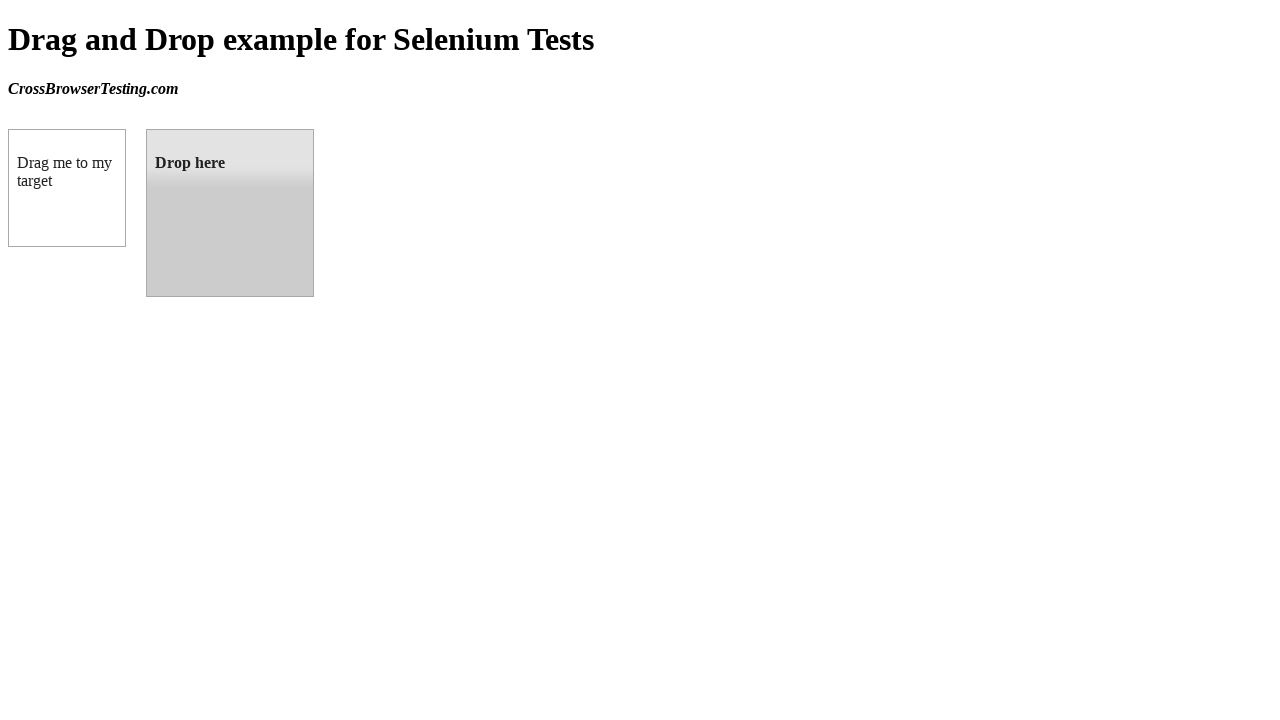

Moved mouse to center of target element while holding button at (230, 213)
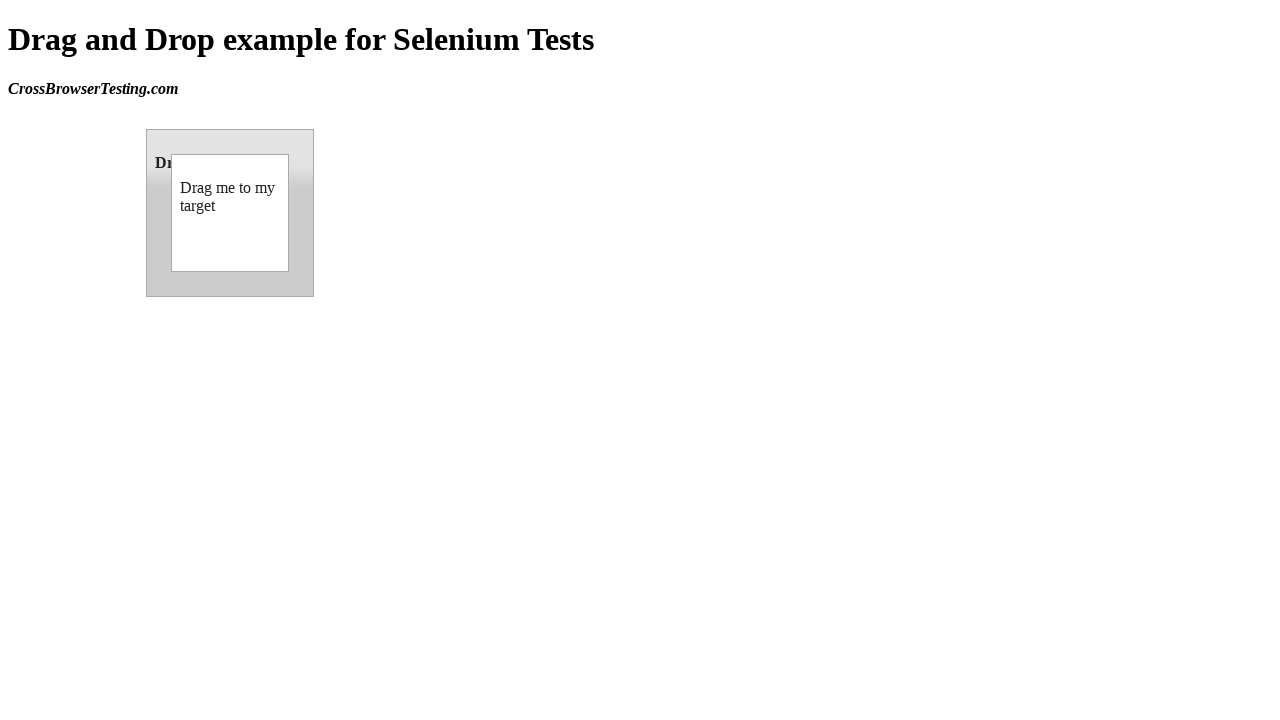

Released mouse button to complete drag and drop at (230, 213)
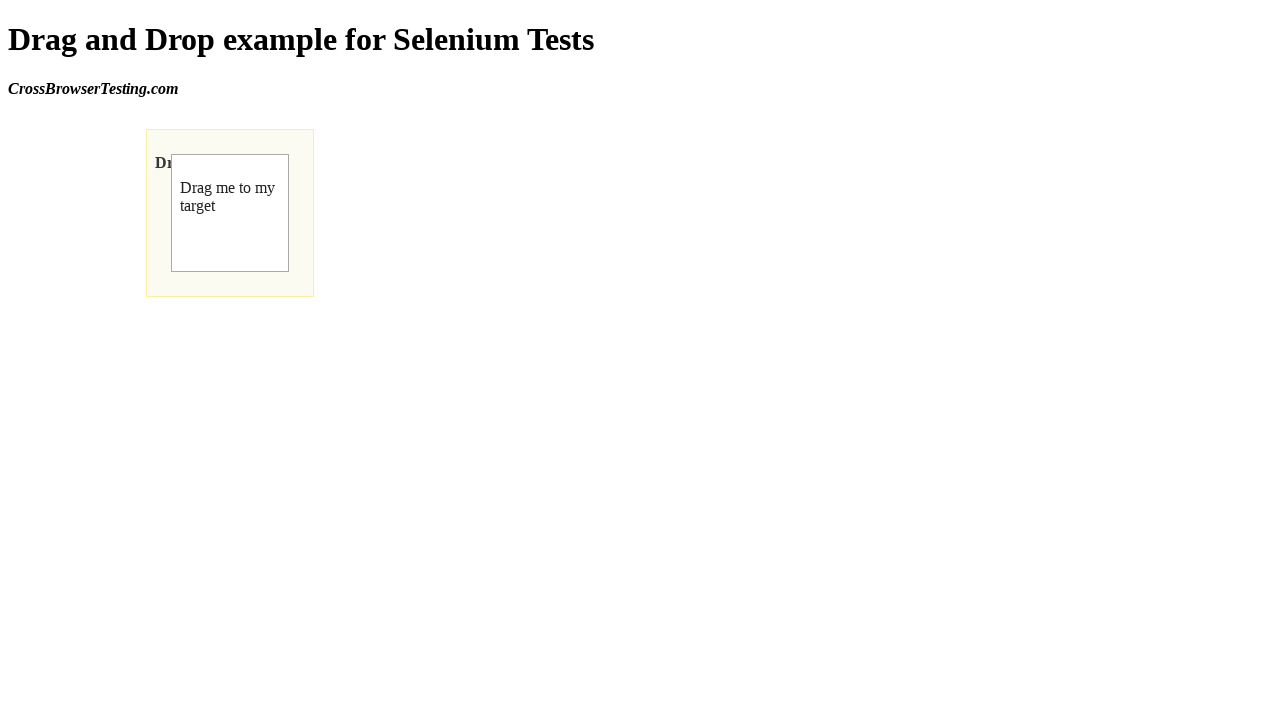

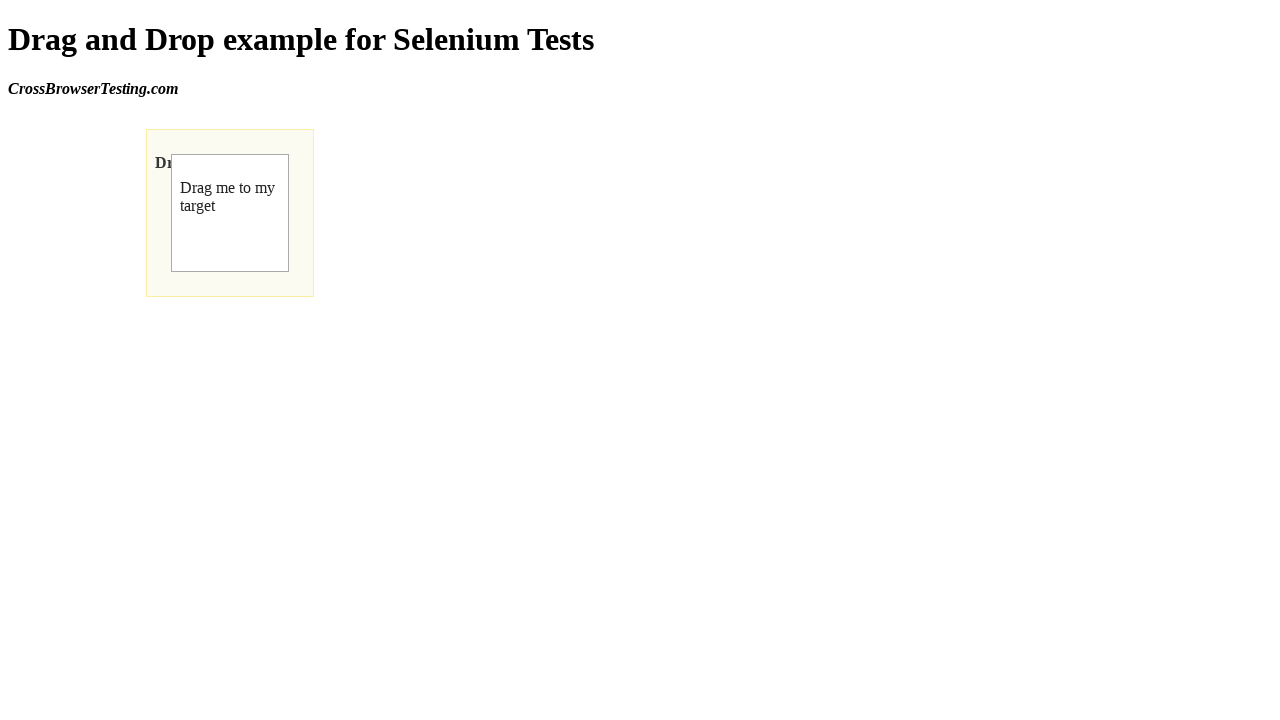